Verifies that the "Enabled button" is in an enabled state

Starting URL: http://omayo.blogspot.com/

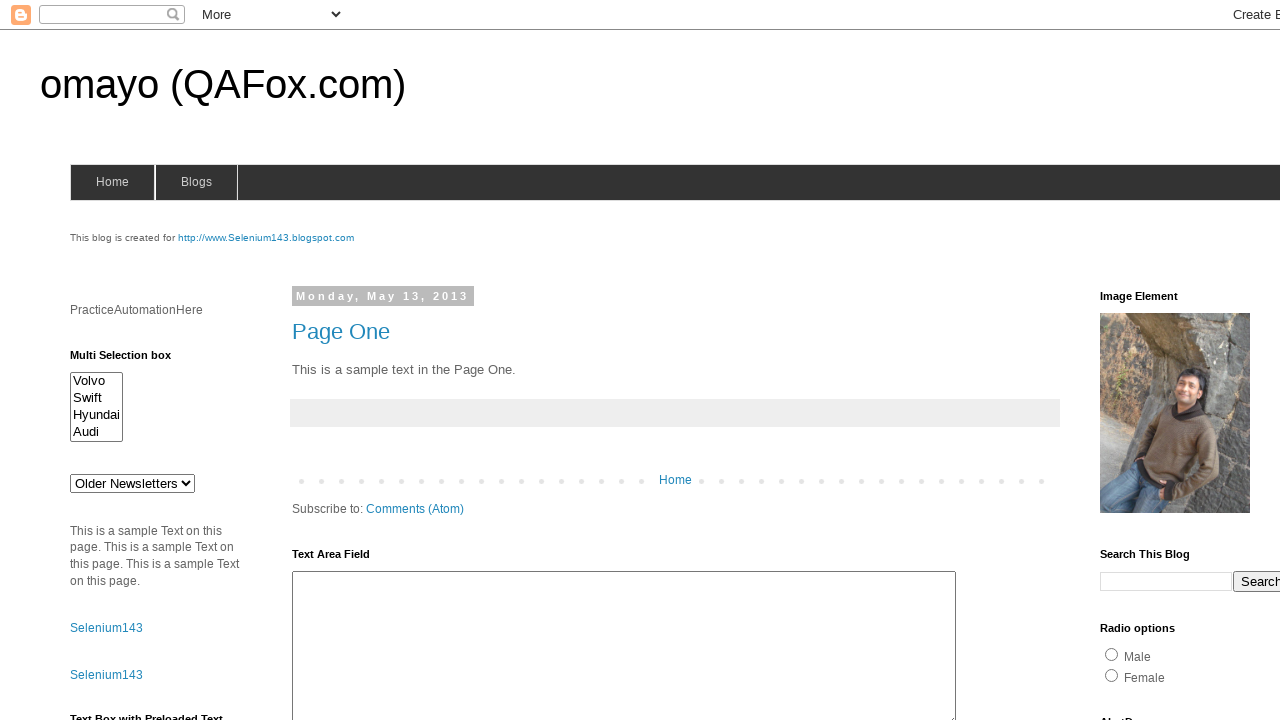

Navigated to http://omayo.blogspot.com/
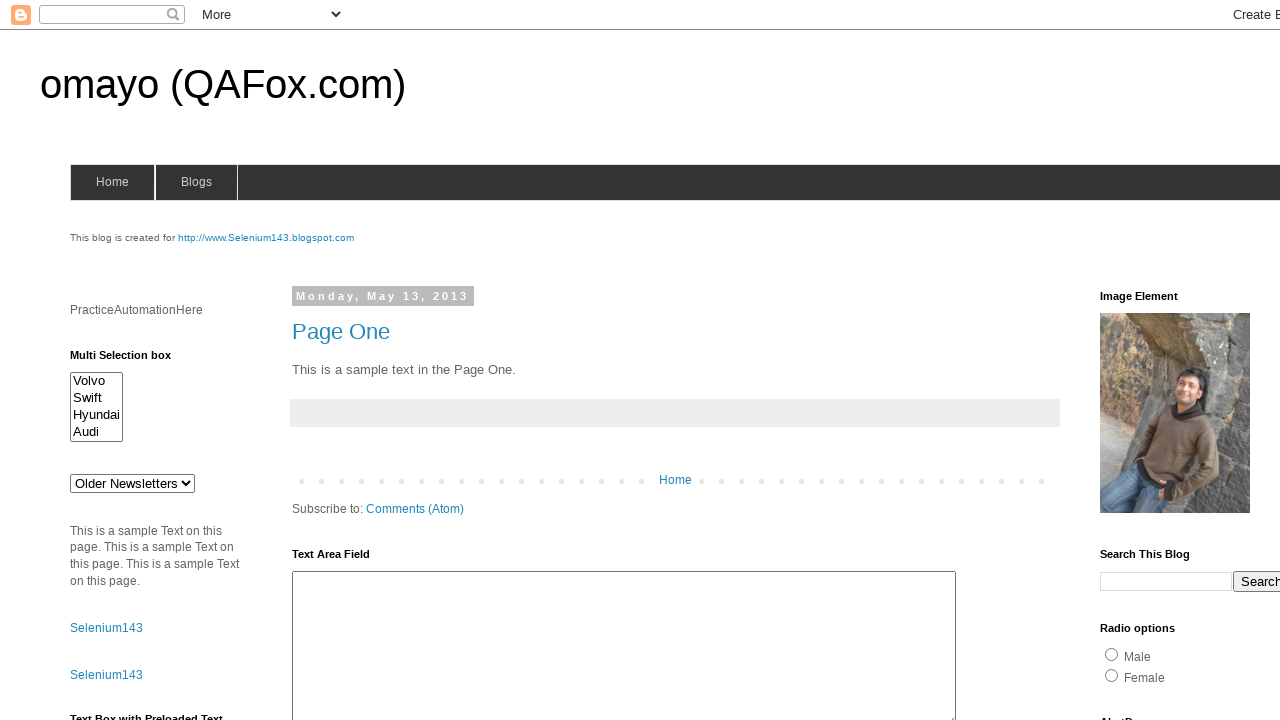

Located the 'Enabled button' element with ID 'but2'
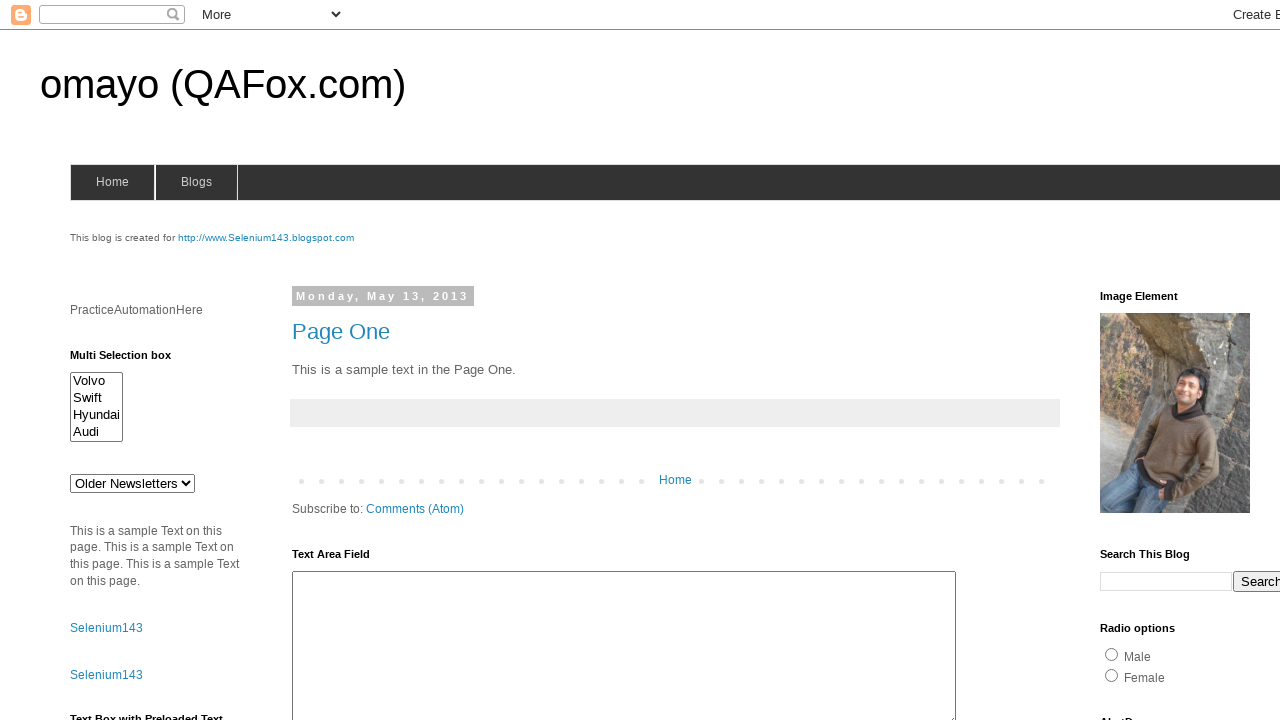

Verified that the 'Enabled button' is in an enabled state
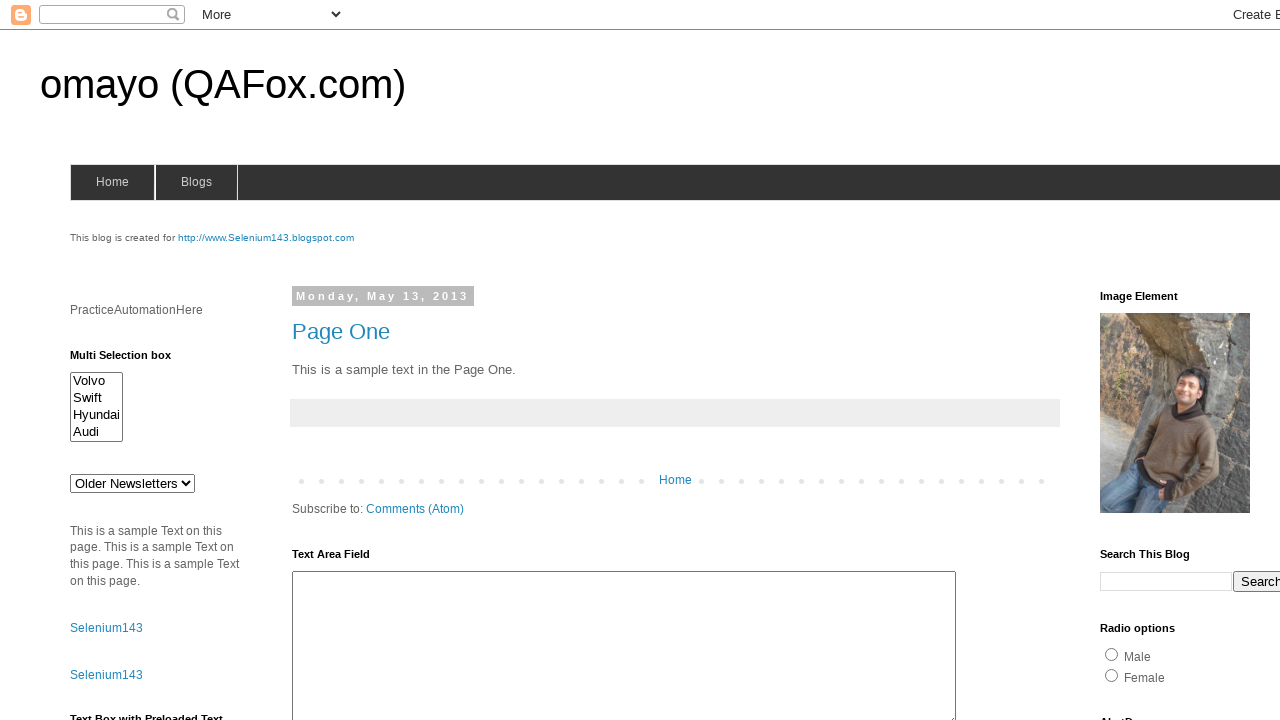

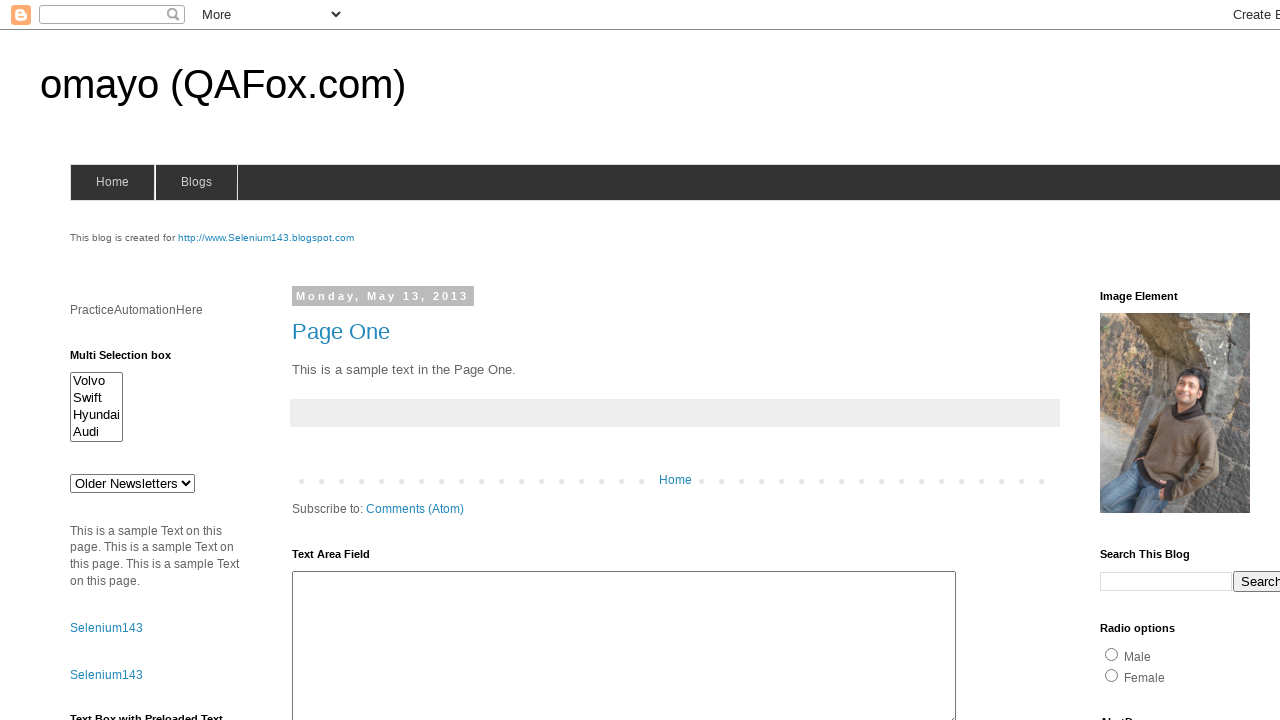